Tests prompt alert by clicking the button, entering text in the prompt, and accepting it

Starting URL: https://letcode.in/alert

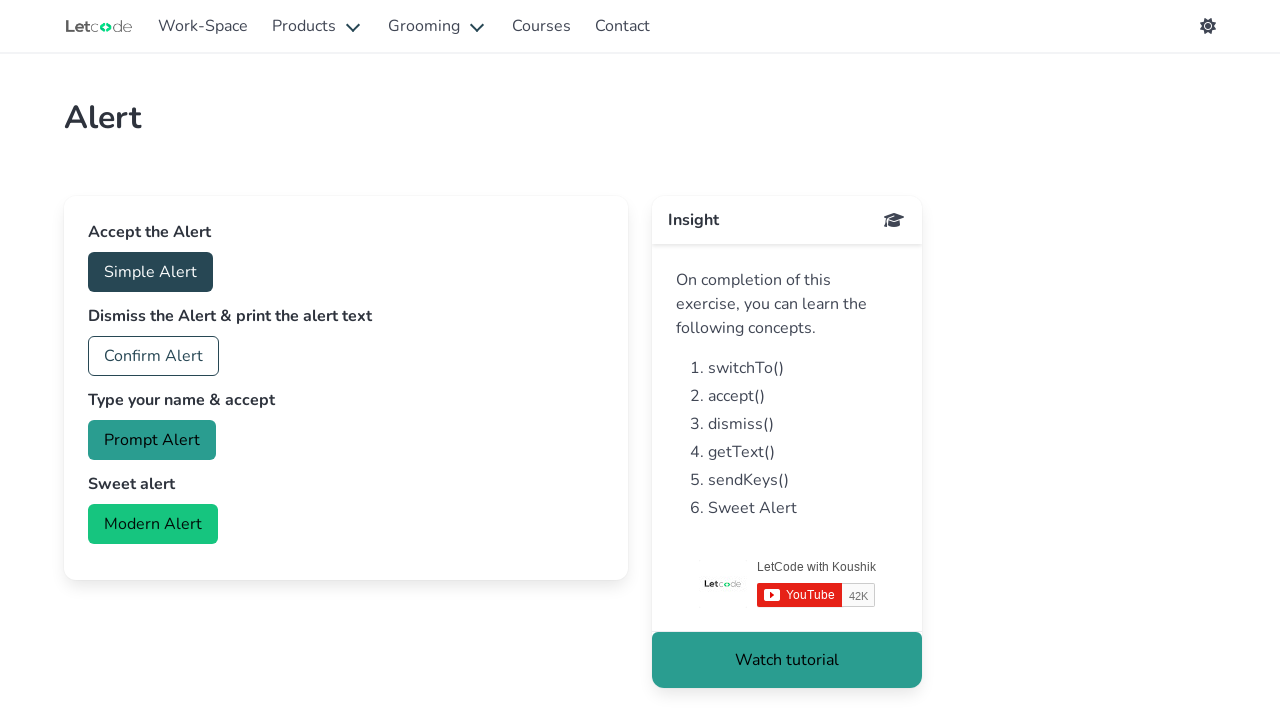

Set up dialog handler to accept prompt with text 'Koushik'
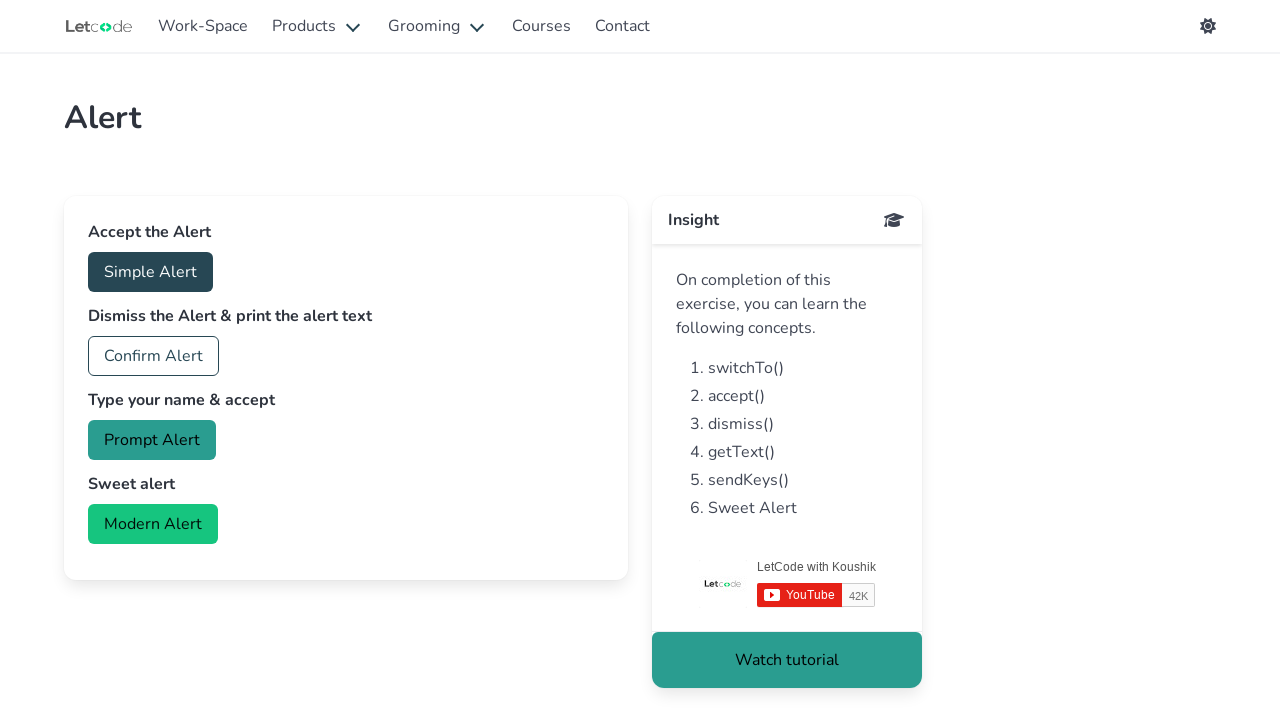

Clicked prompt alert button at (152, 440) on button#prompt
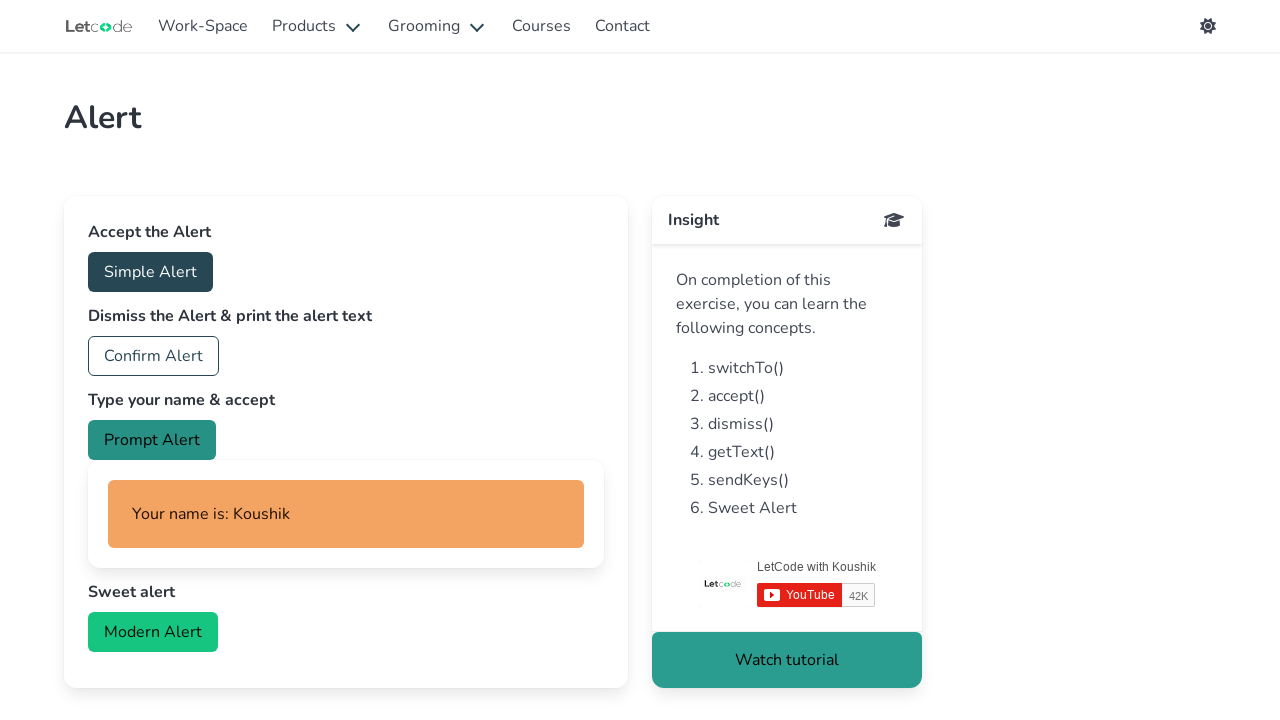

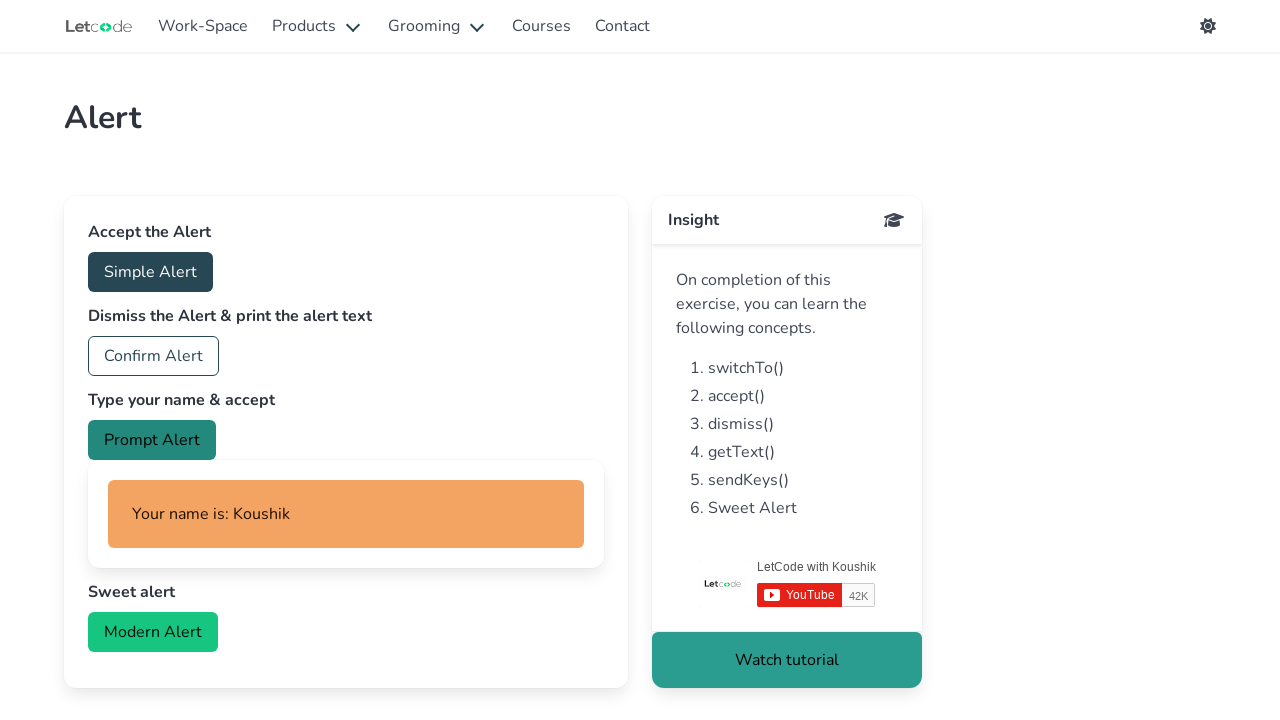